Navigates to the Citi bank homepage and waits for the page to load.

Starting URL: https://citi.com/

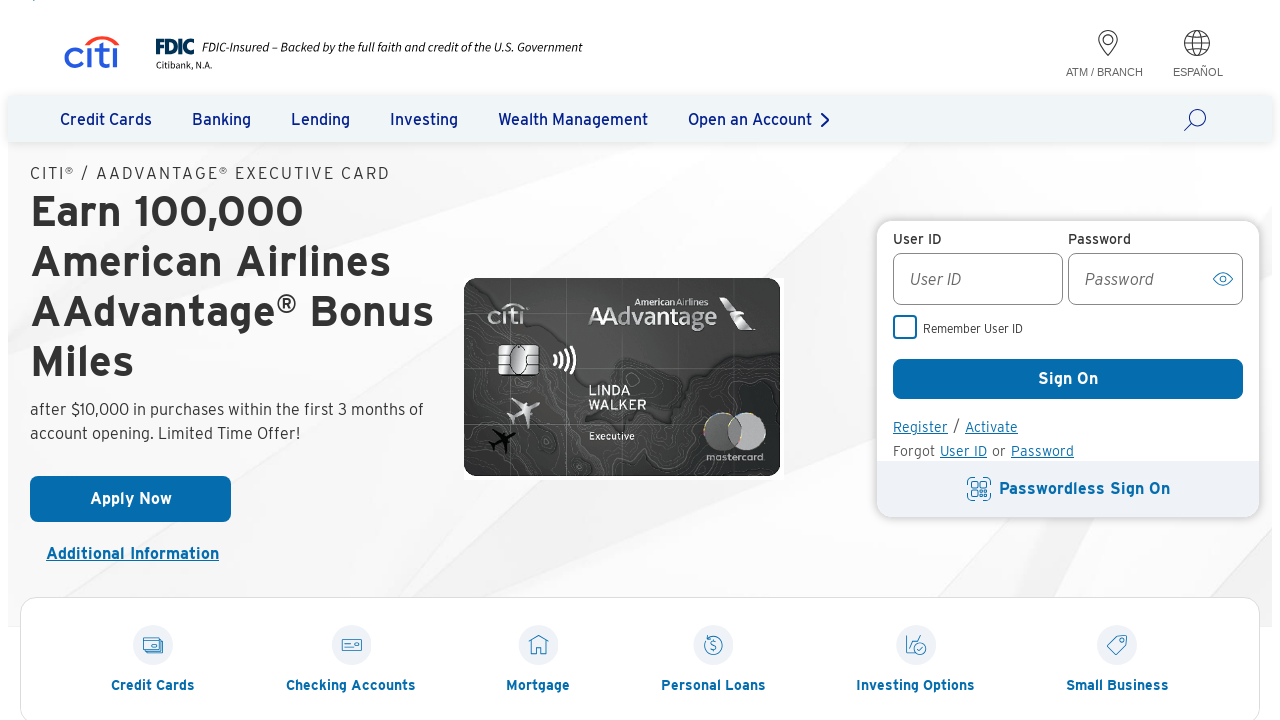

Navigated to Citi bank homepage
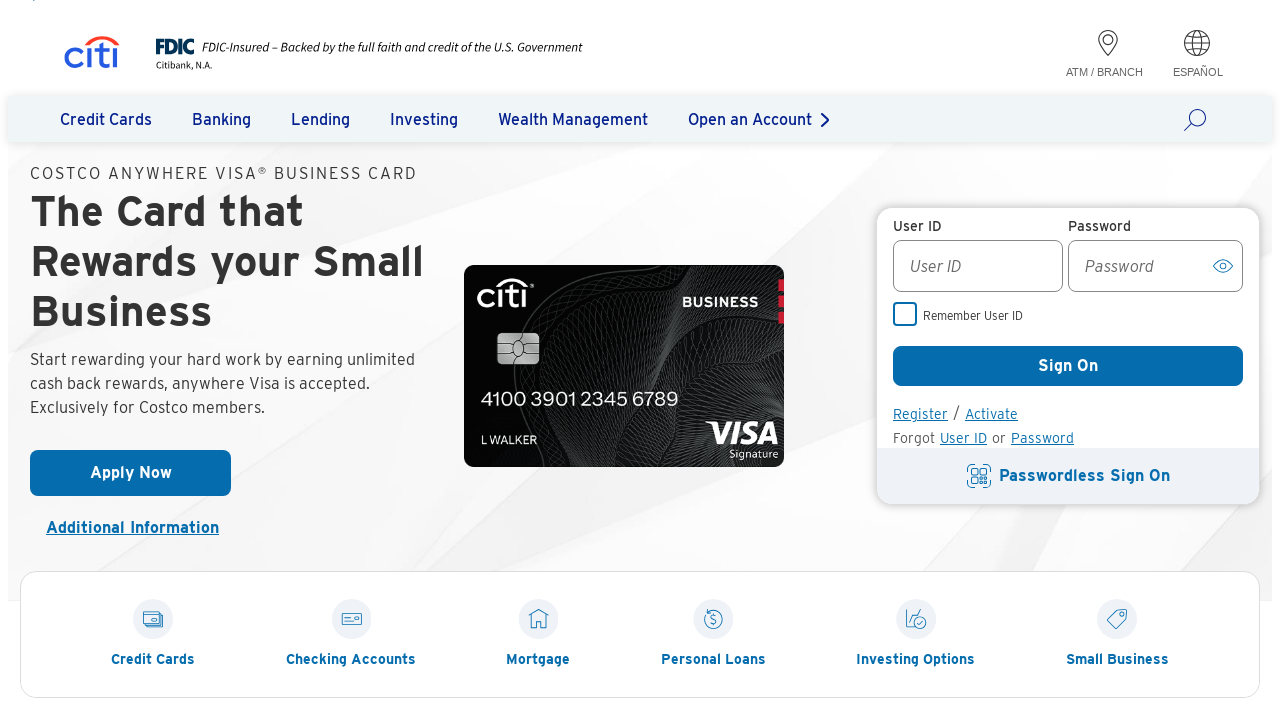

Page DOM content loaded
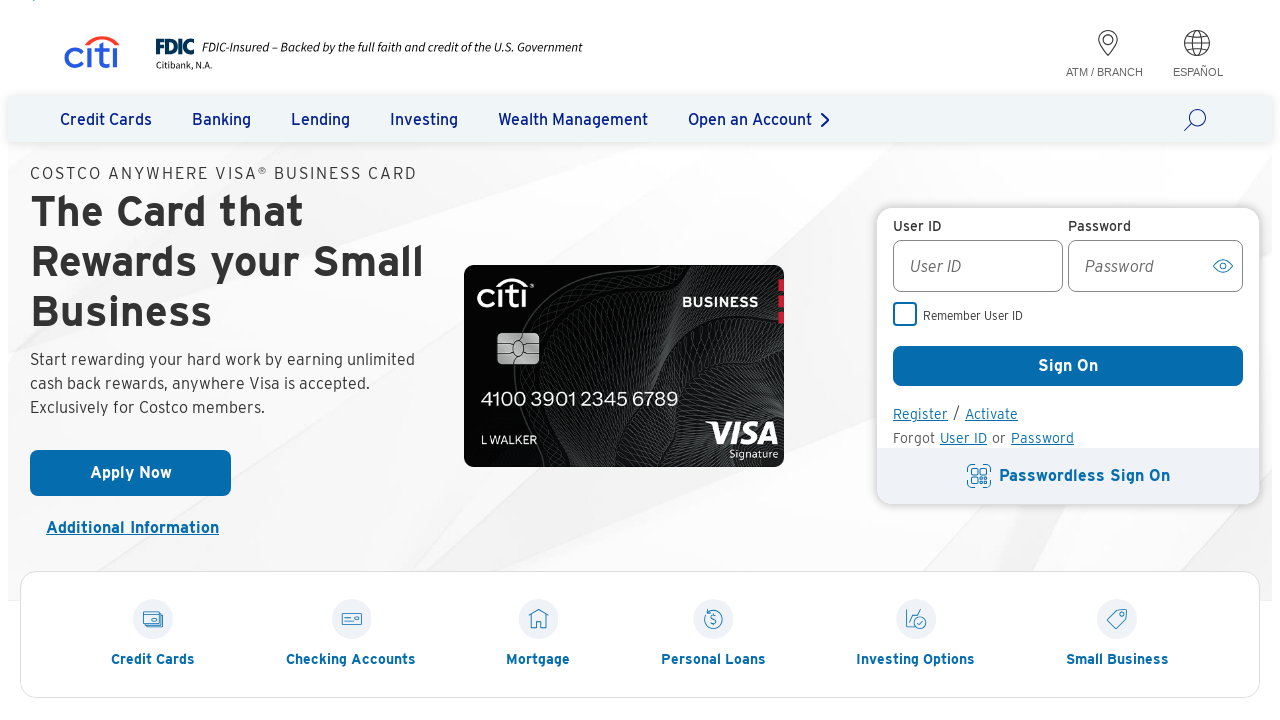

Waited 2 seconds for main content to be visible
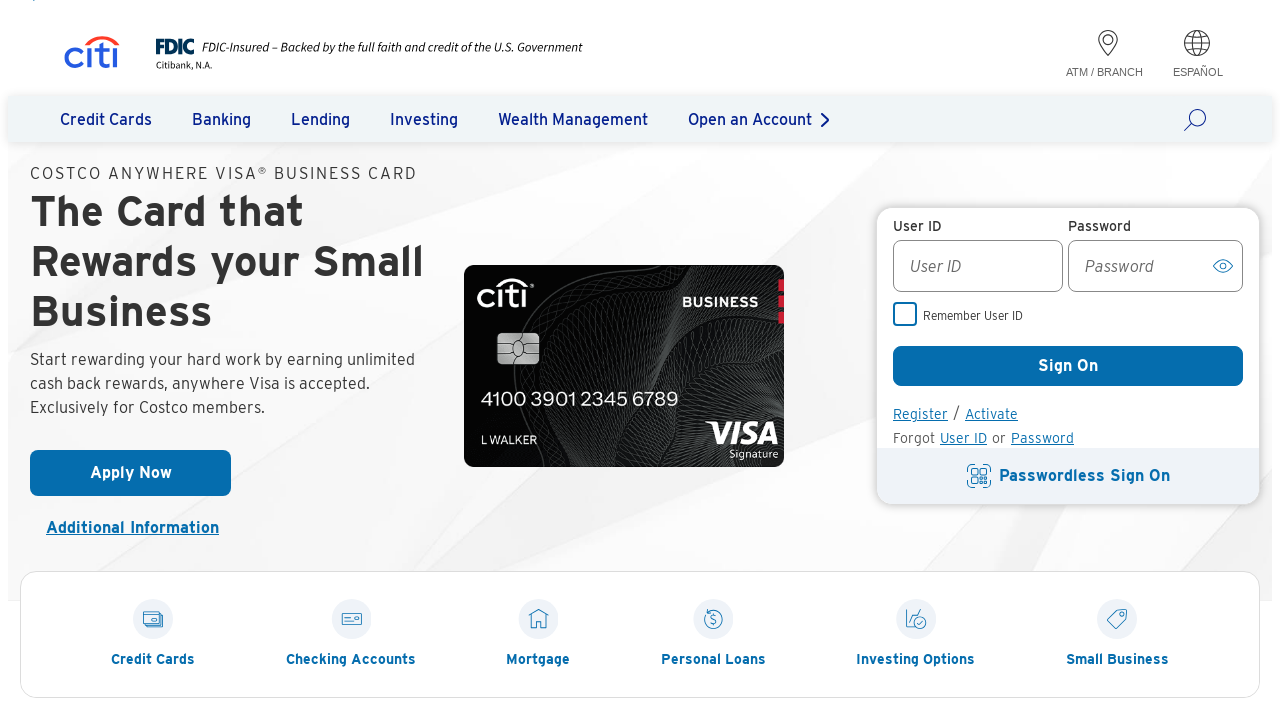

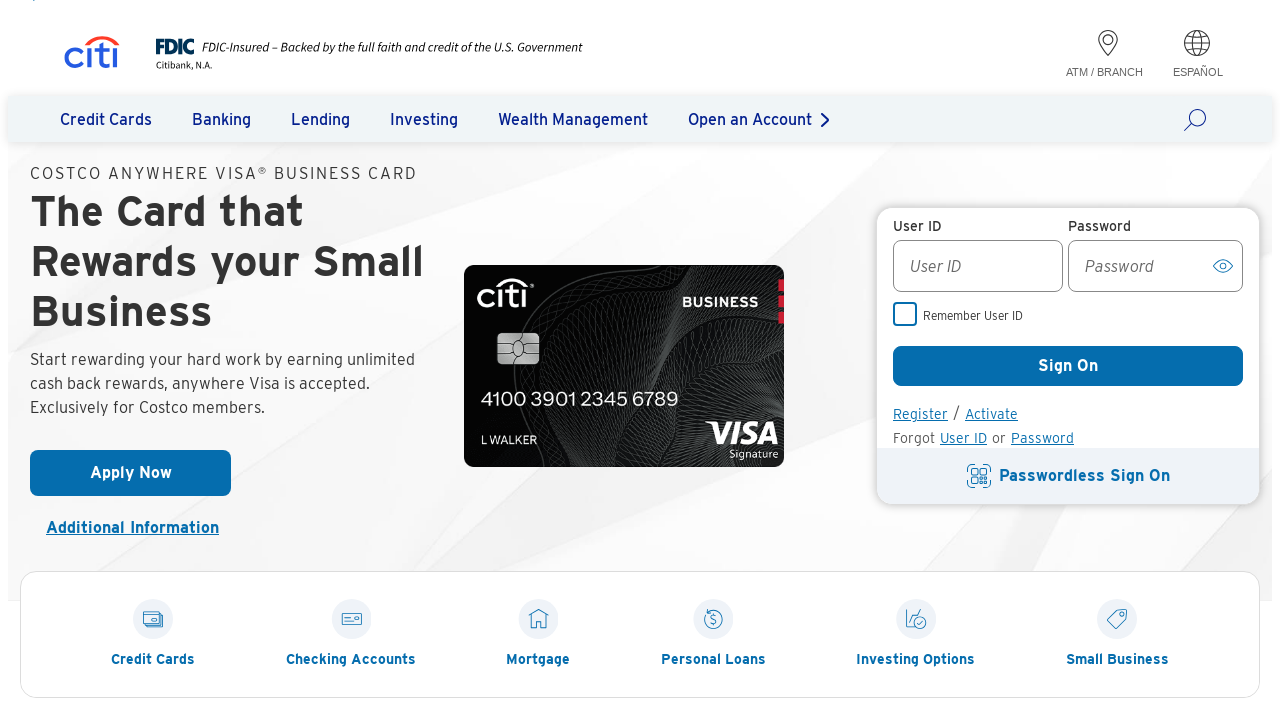